Tests iframe handling by switching to a demo frame, identifying draggable and droppable elements, then navigating to the Resizable page via link click

Starting URL: https://jqueryui.com/droppable/

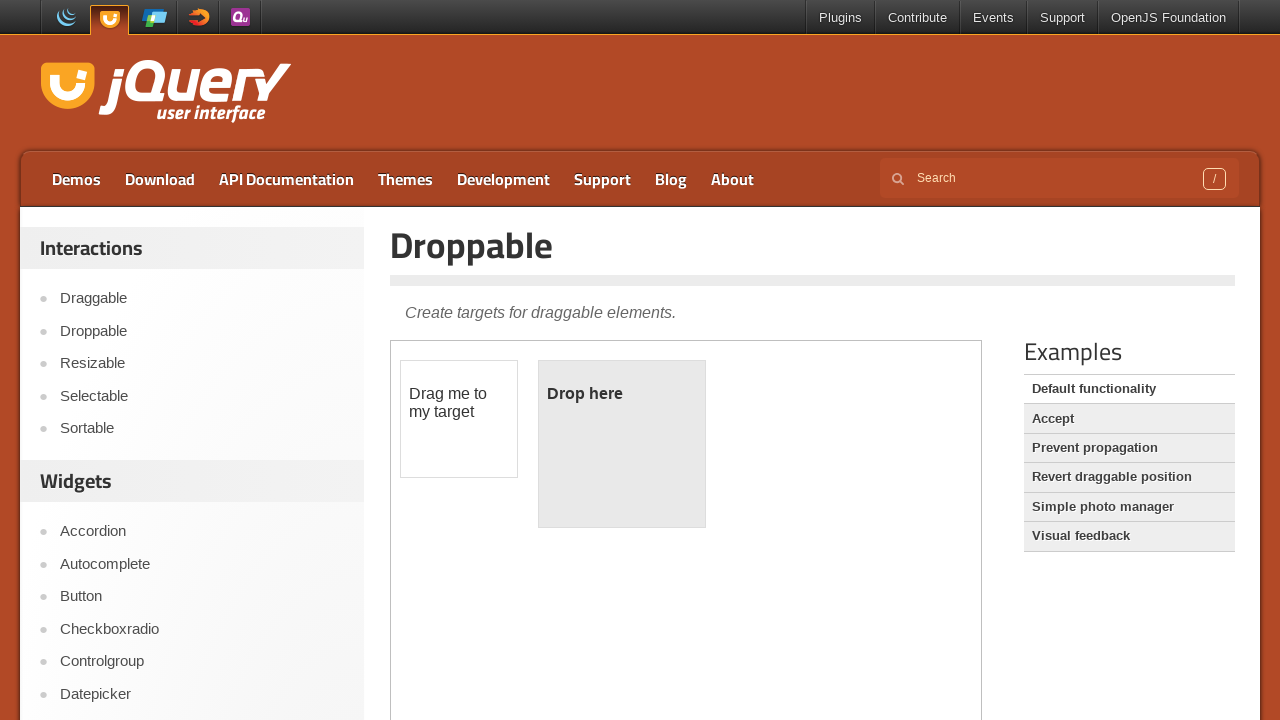

Located demo iframe
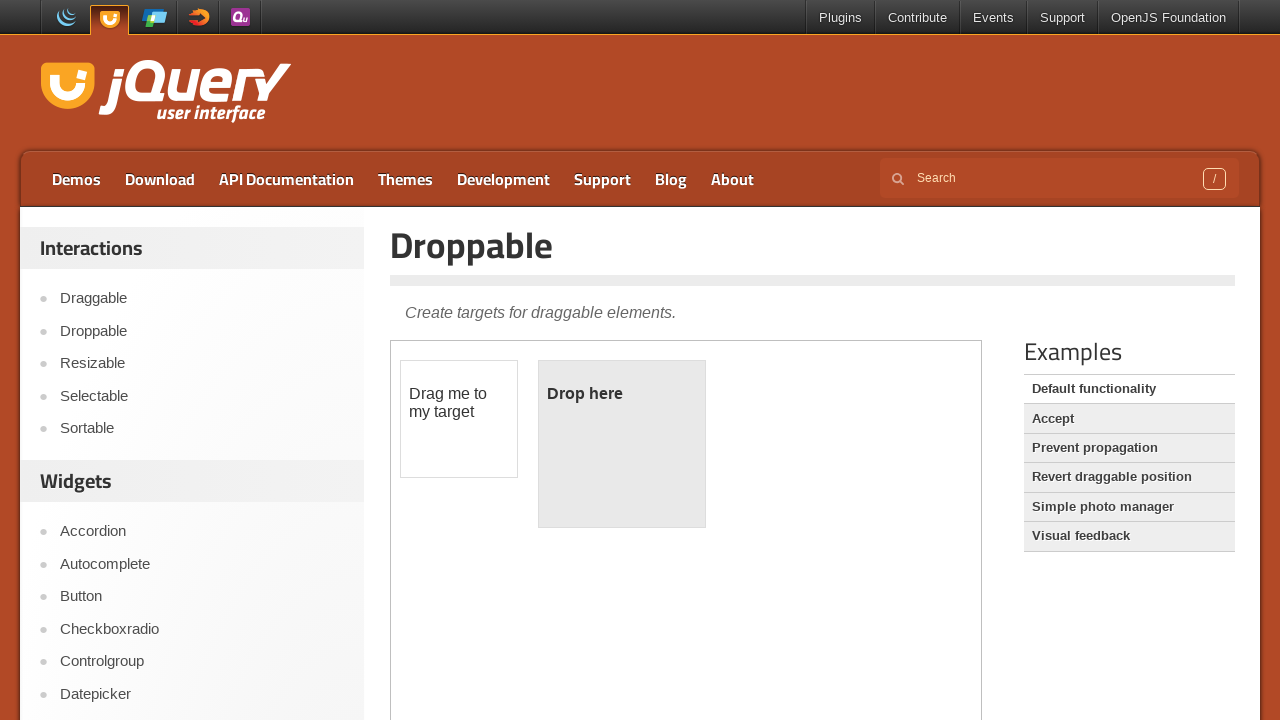

Located draggable element within iframe
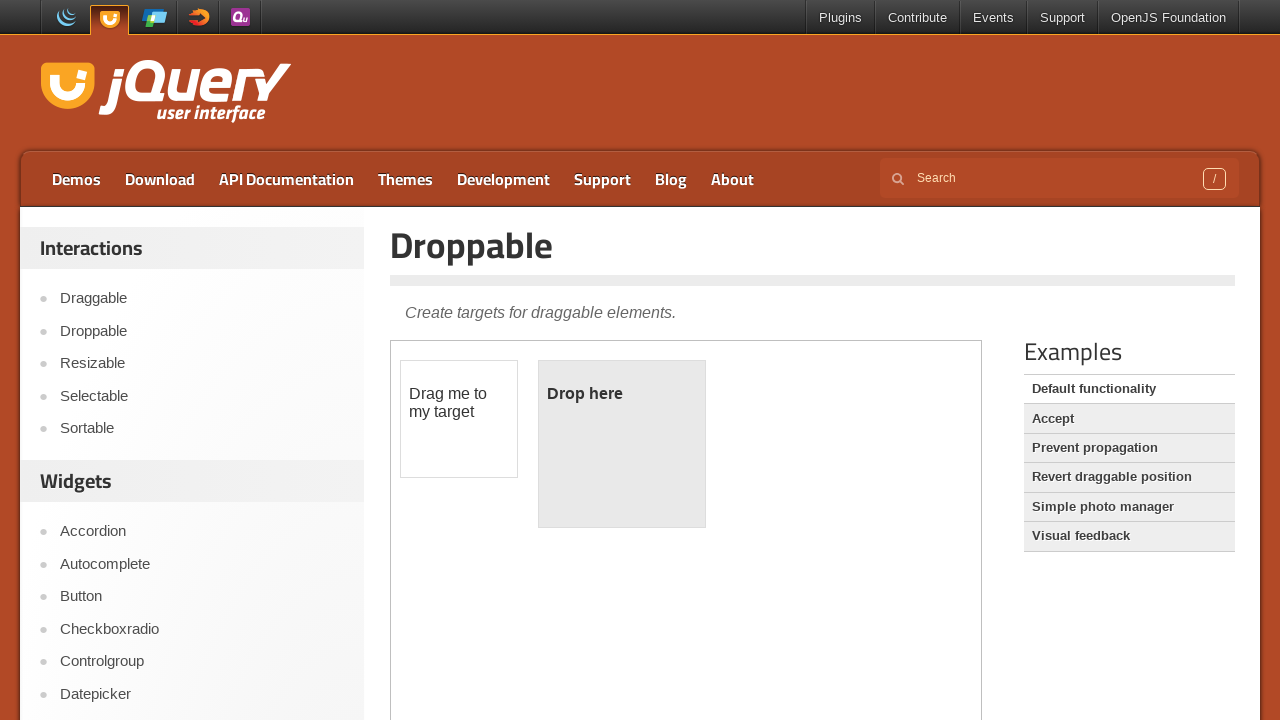

Draggable element is visible and ready
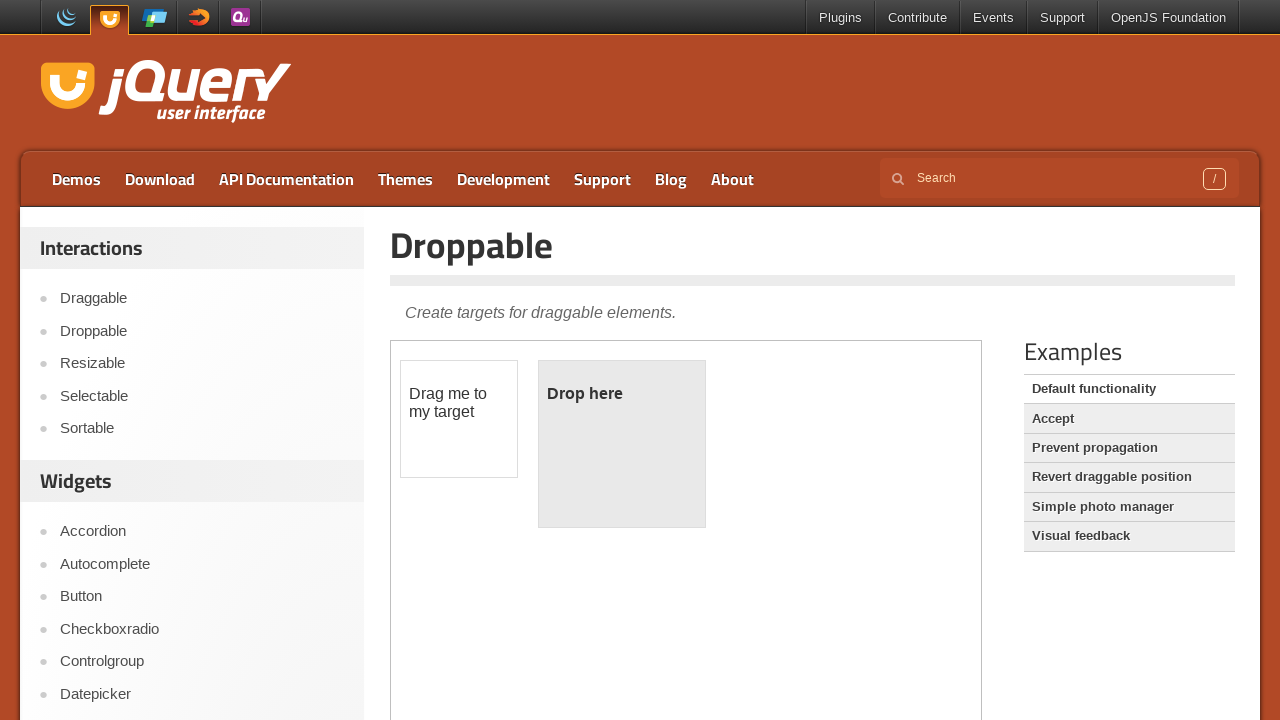

Located droppable element within iframe
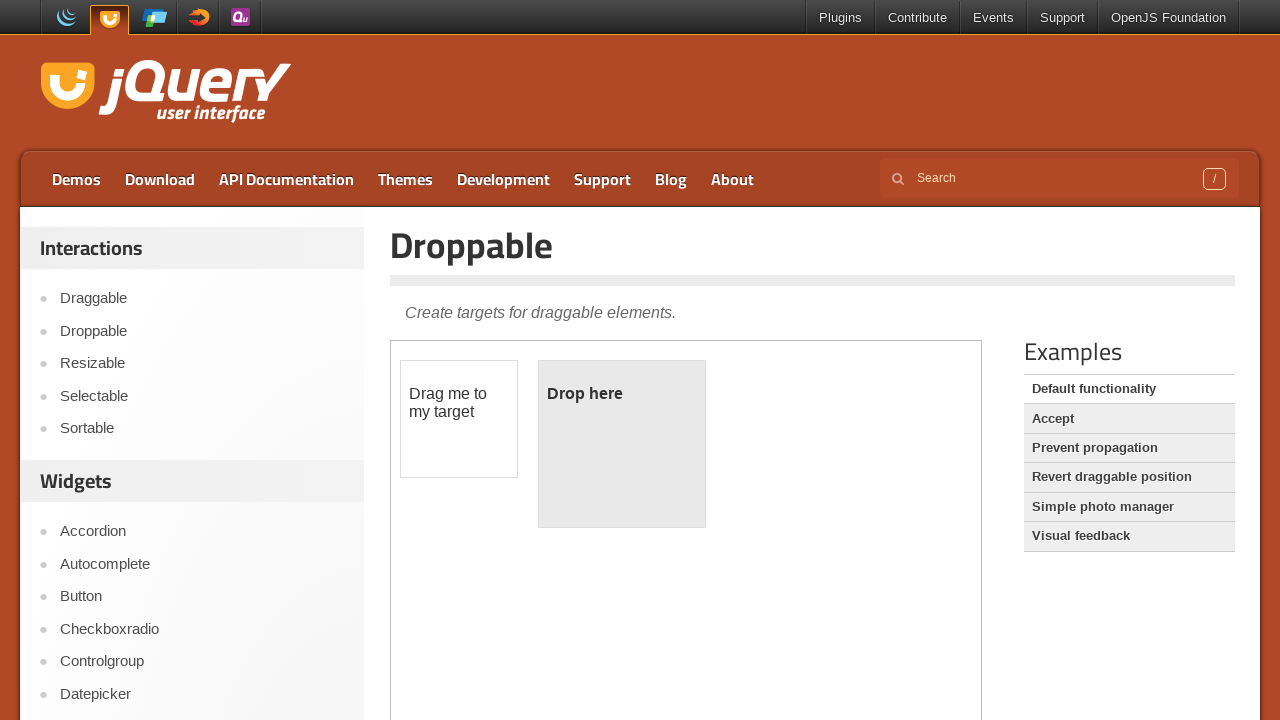

Droppable element is visible and ready
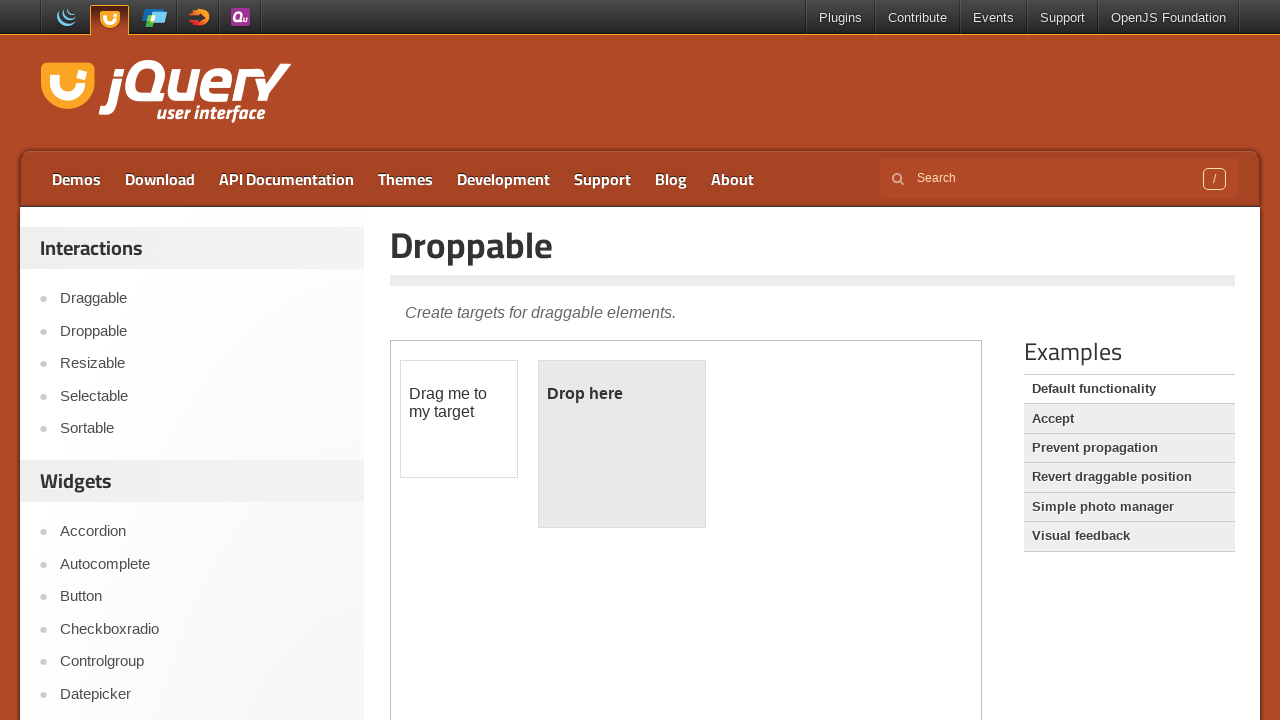

Clicked Resizable link to navigate away from Droppable page at (202, 364) on a:text('Resizable')
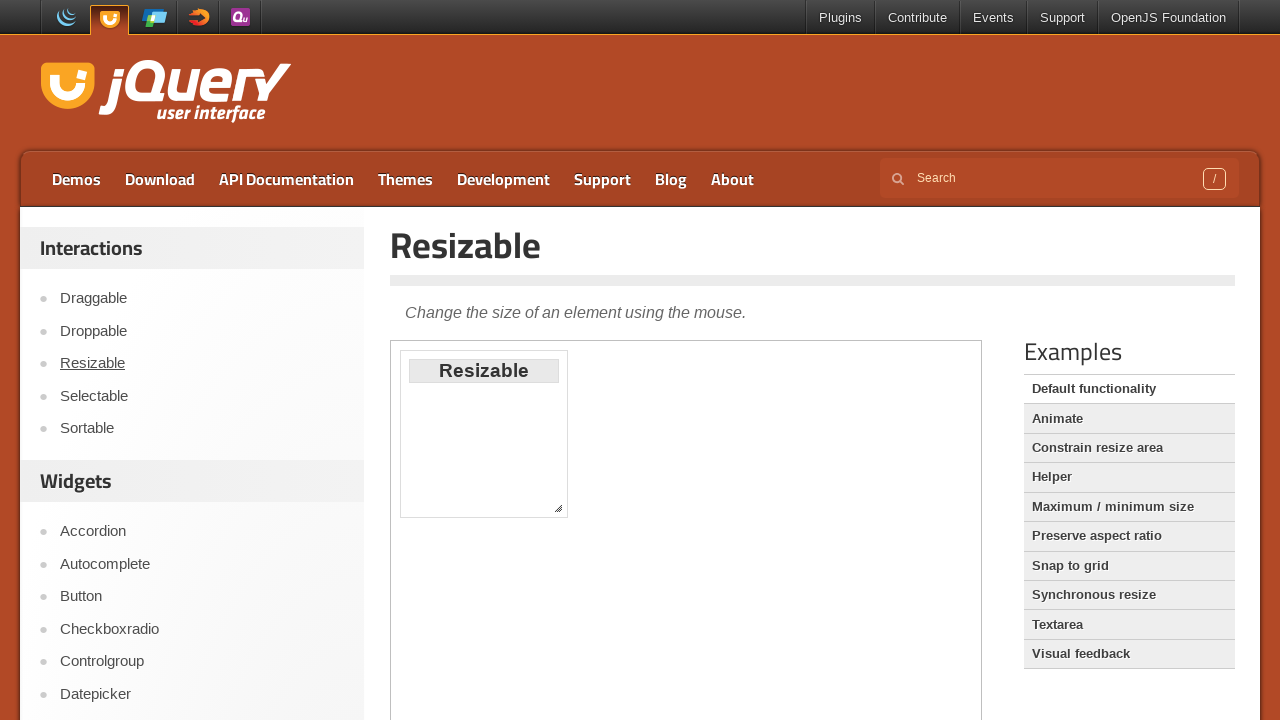

Navigation to Resizable page completed
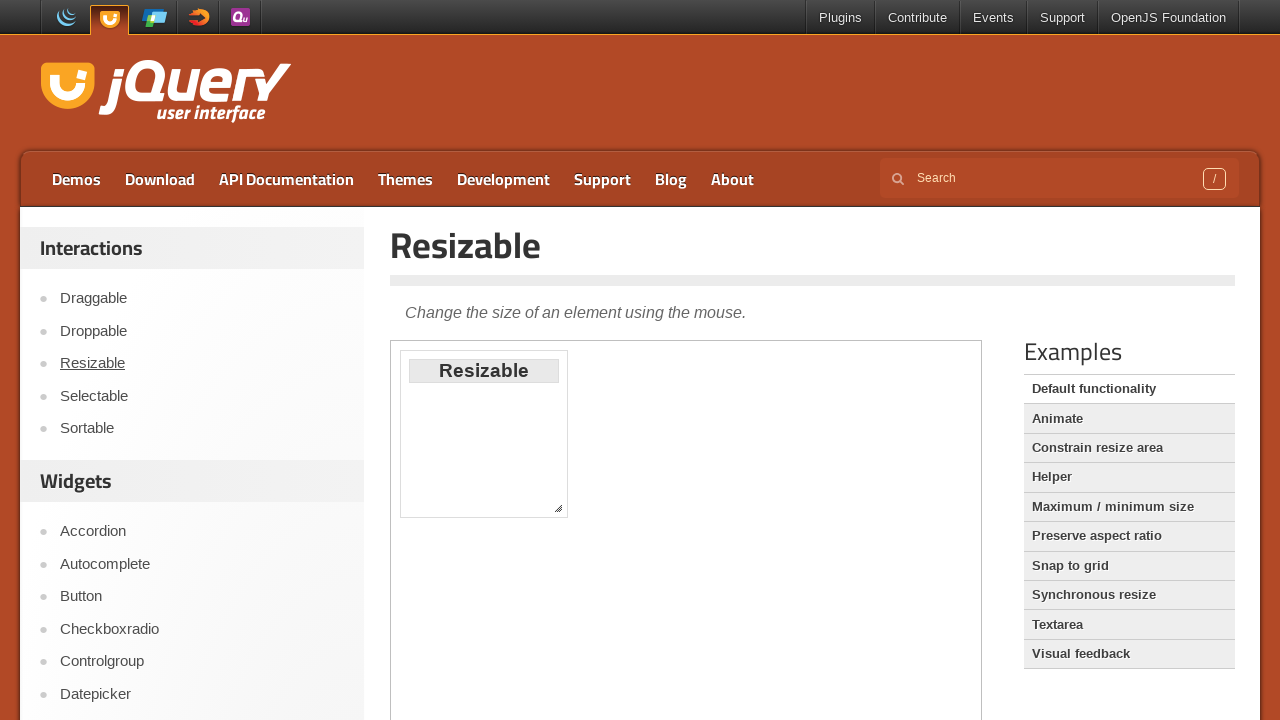

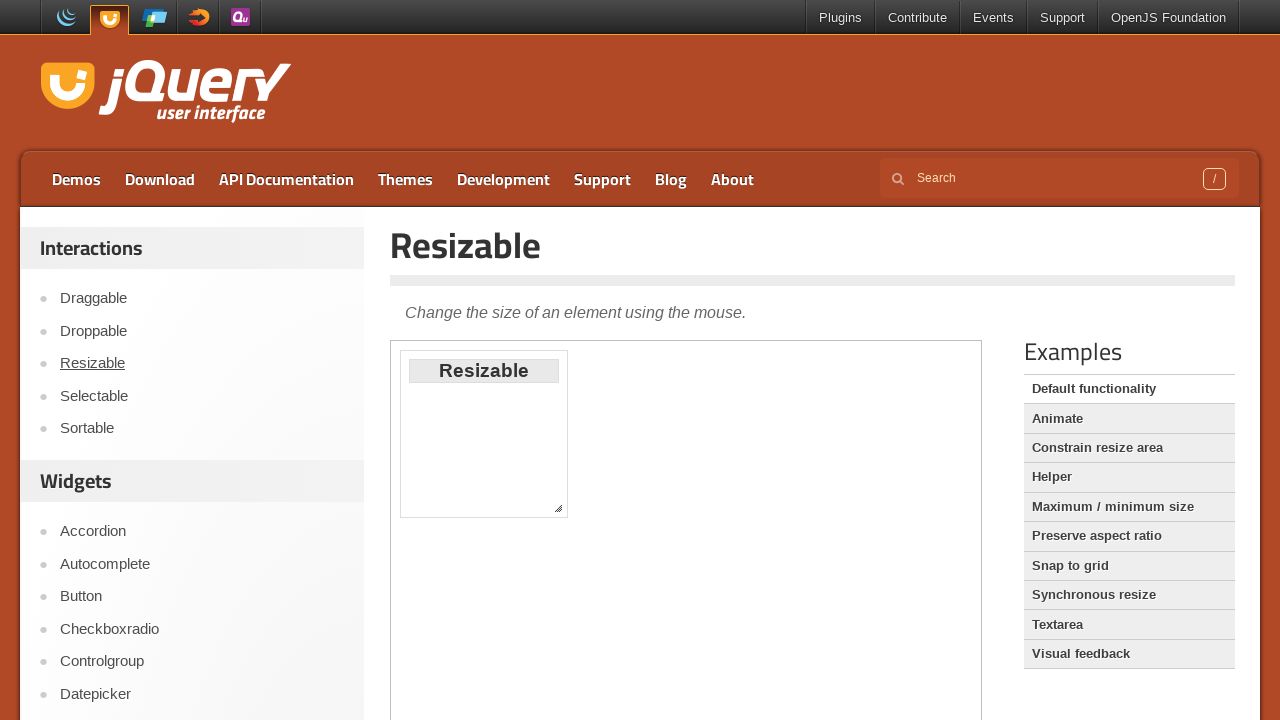